Tests dropdown selection functionality by selecting items using different methods (by index, visible text, and value)

Starting URL: https://ashokonmi3.github.io/Selenium.Pages/SEL_01_WebDriverDemoWebsite.html

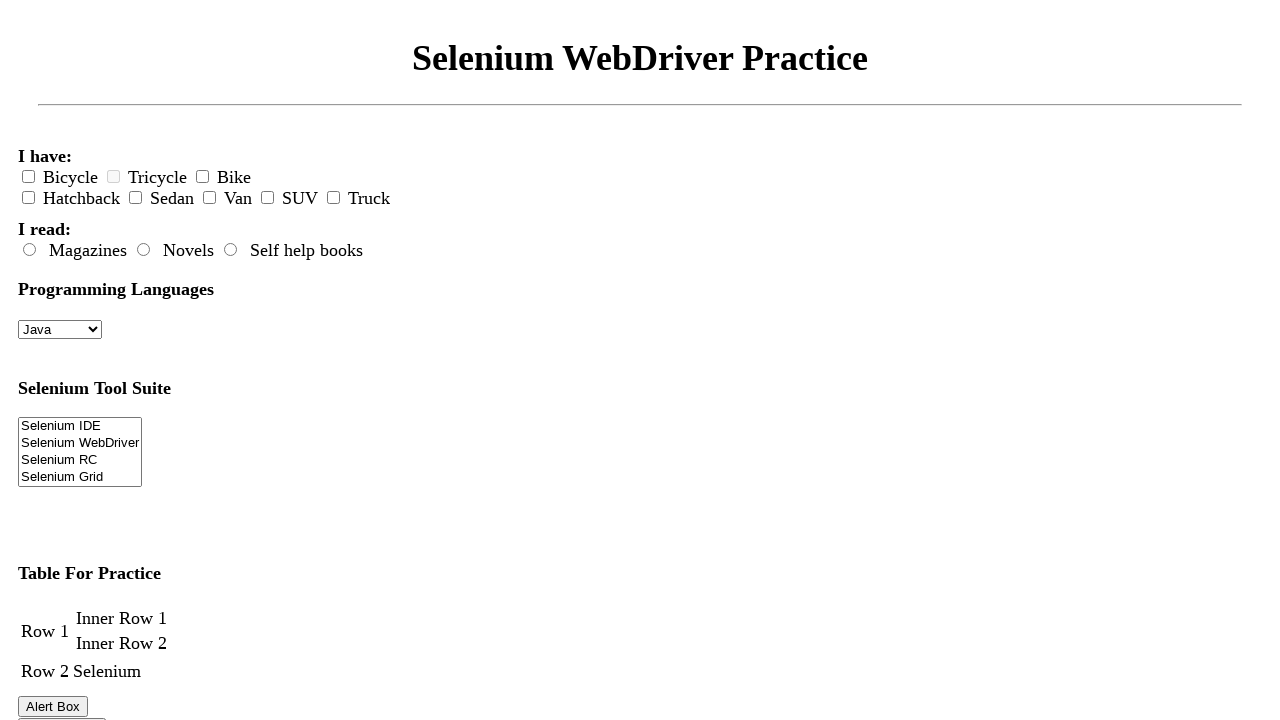

Selected dropdown option at index 5 on select[name='languages']
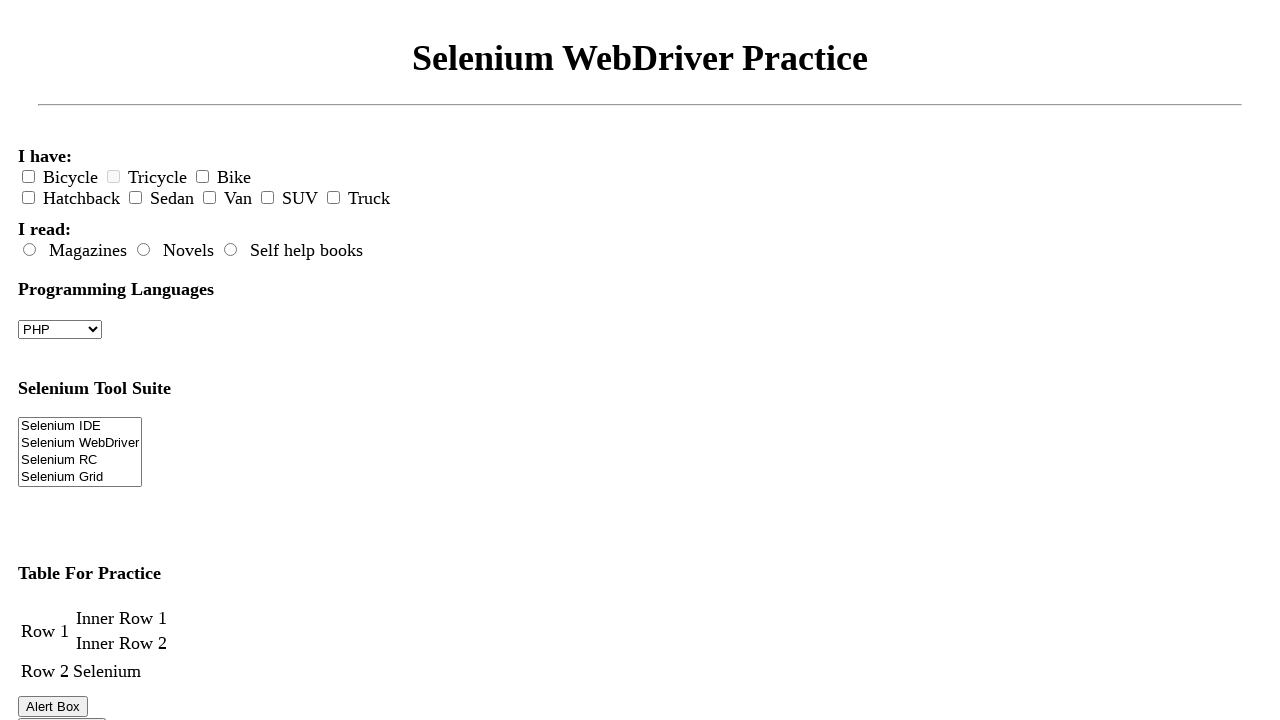

Selected dropdown option by visible text 'JavaScript' on select[name='languages']
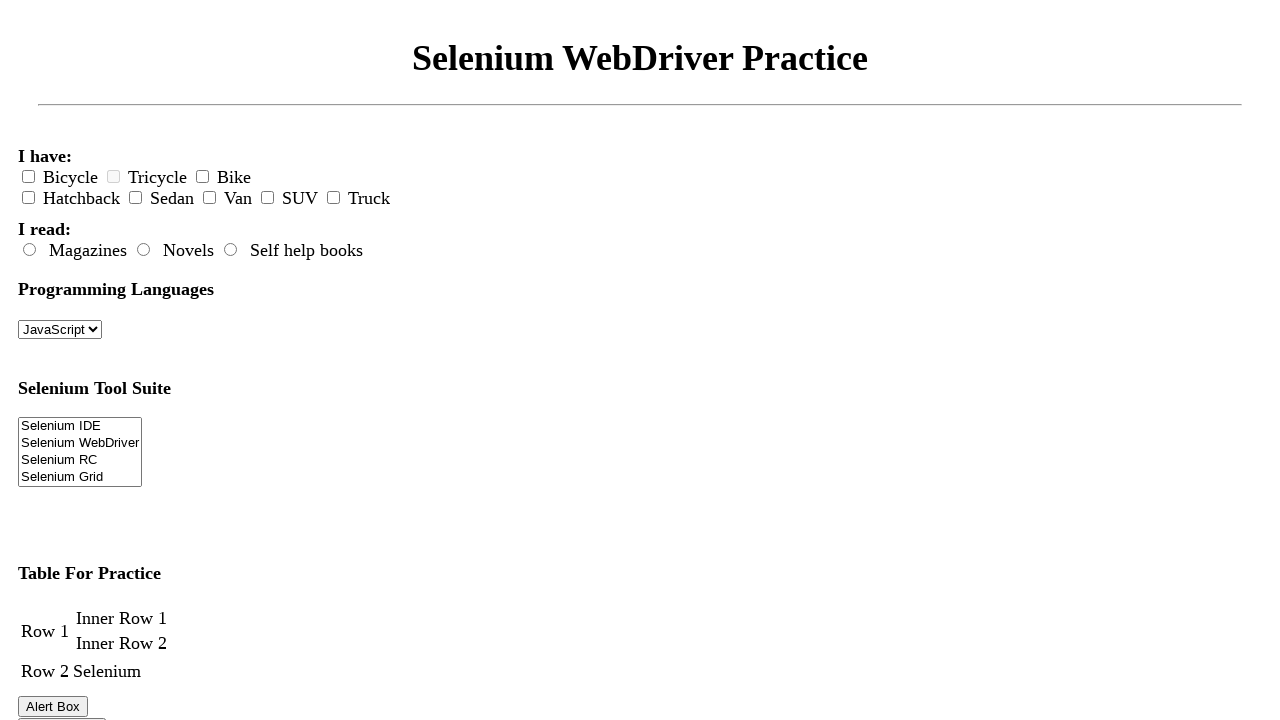

Selected dropdown option by value 'Python' on select[name='languages']
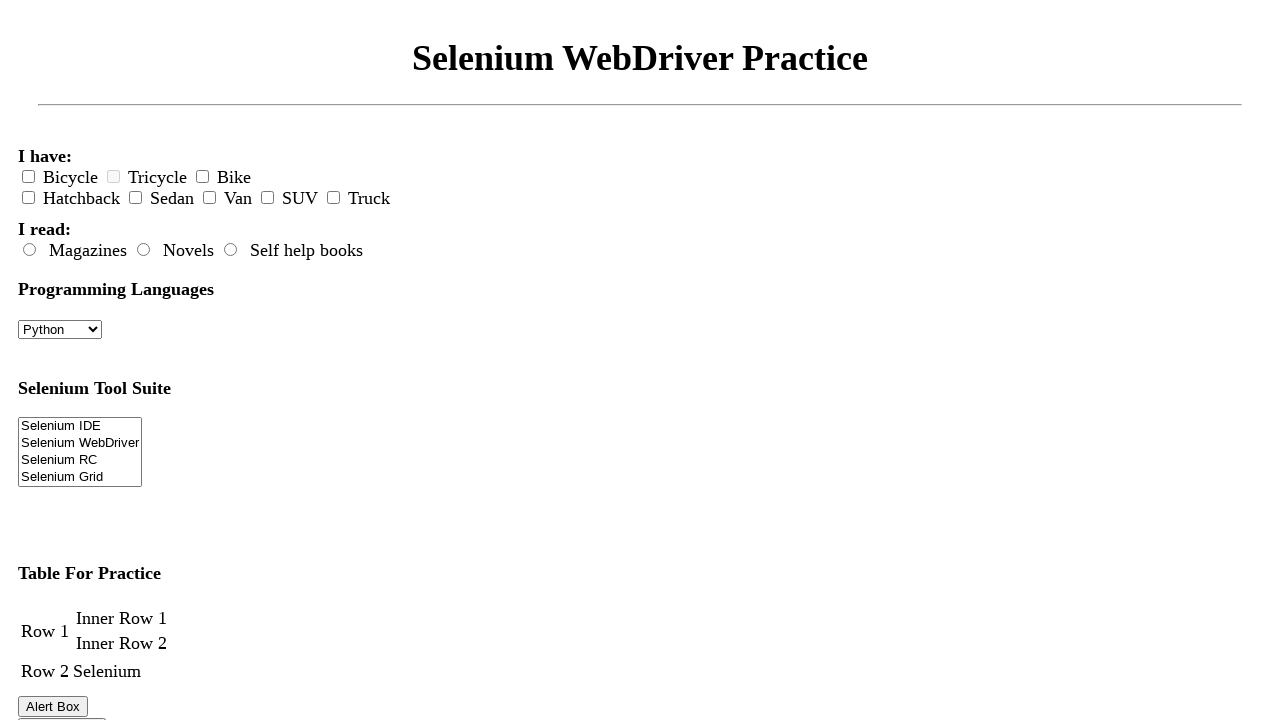

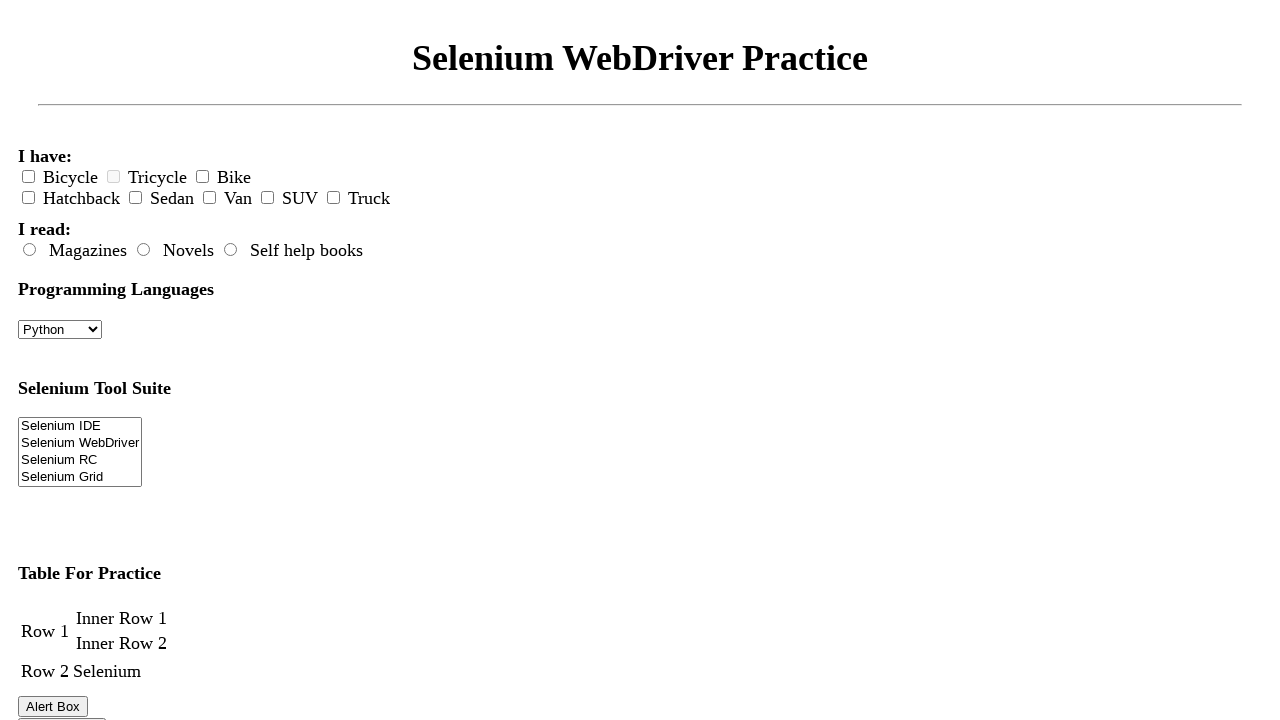